Tests if a text box becomes enabled after clicking the Enable button

Starting URL: http://the-internet.herokuapp.com/dynamic_controls

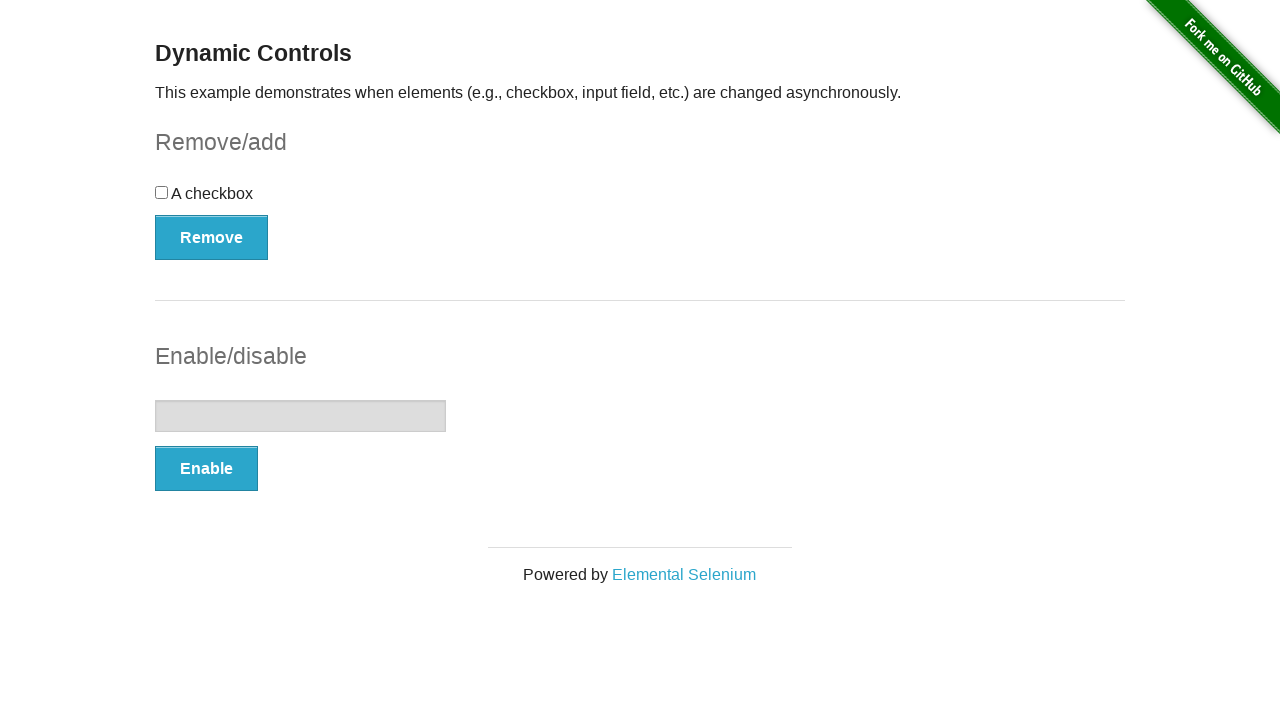

Navigated to Dynamic Controls page
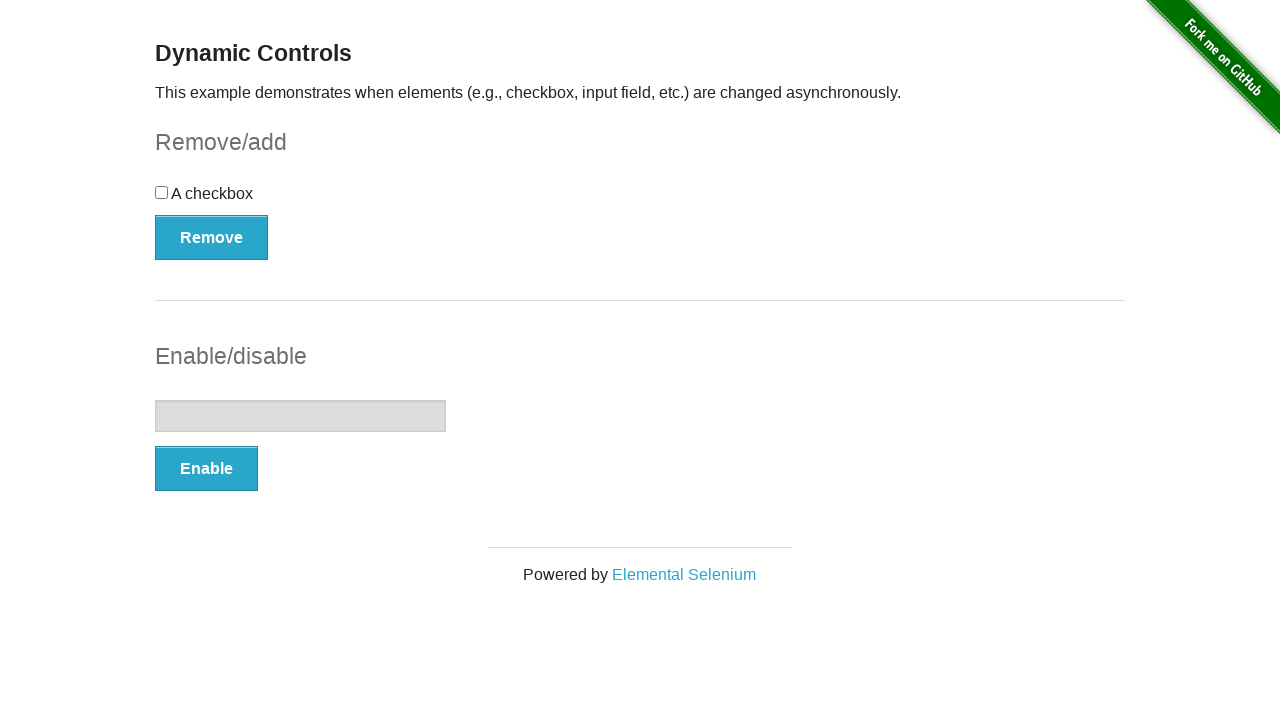

Located text input element
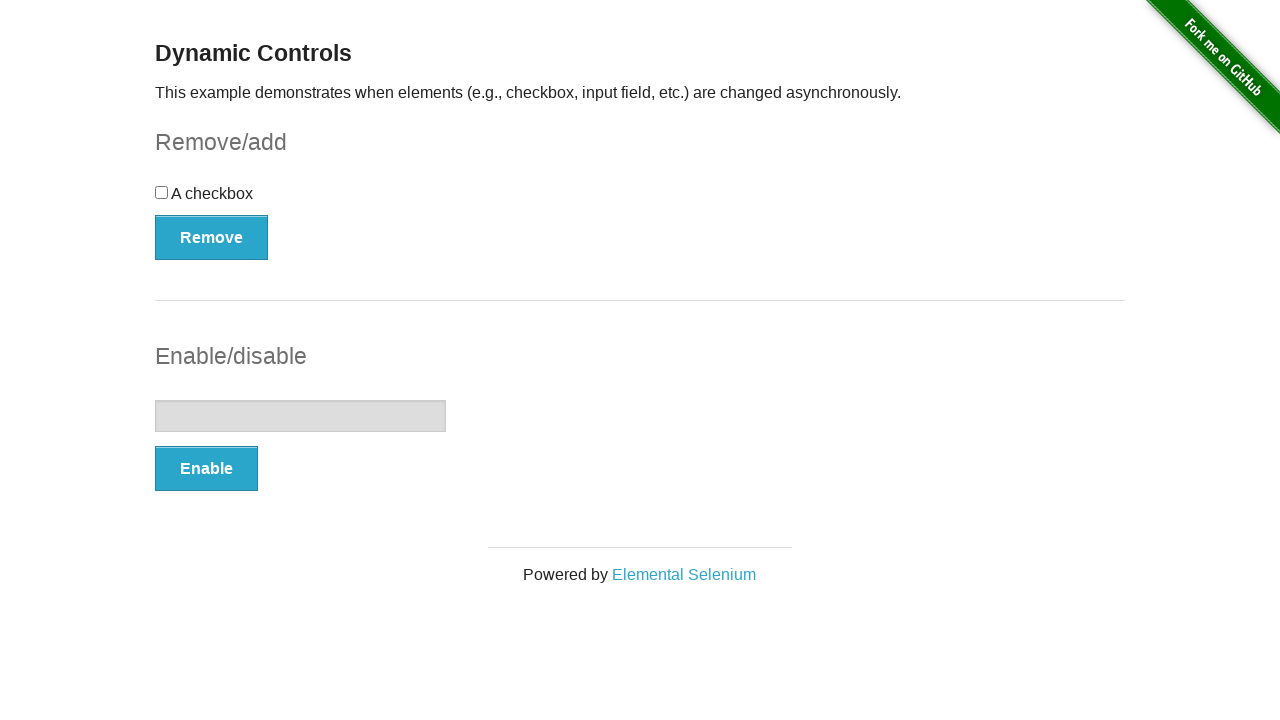

Checked initial enabled state: False
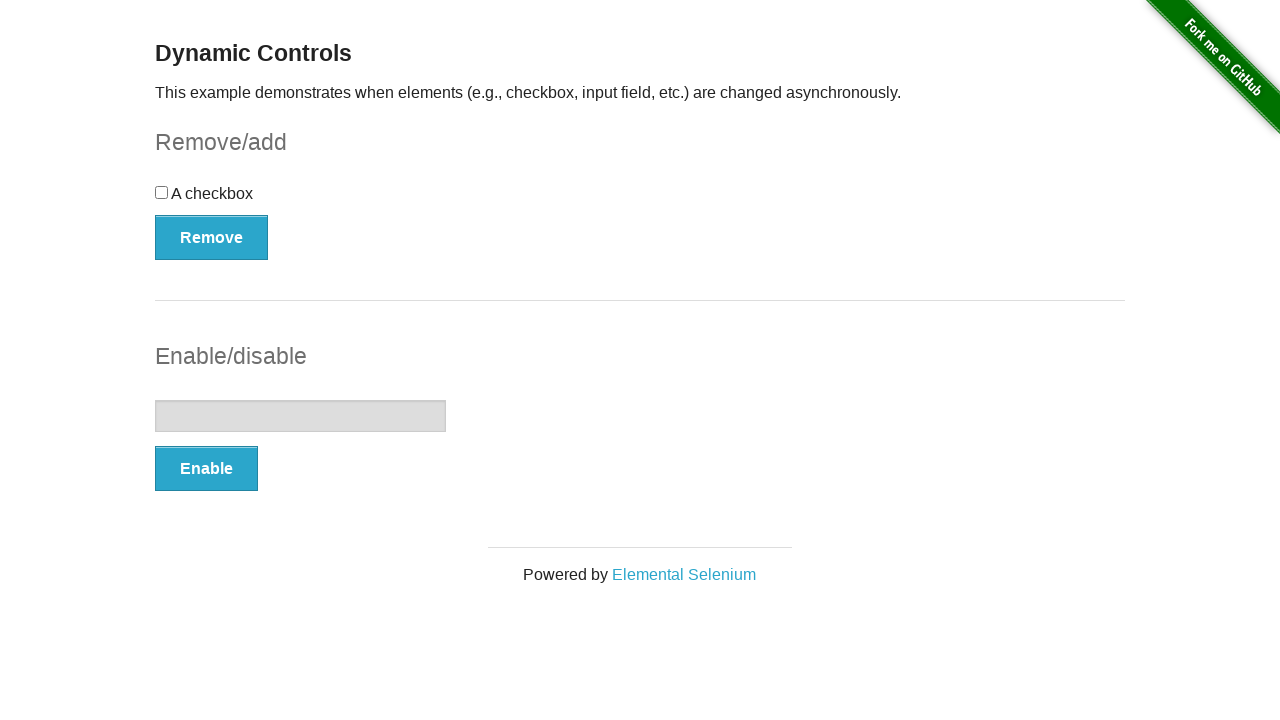

Clicked Enable button at (206, 469) on xpath=//*[.='Enable']
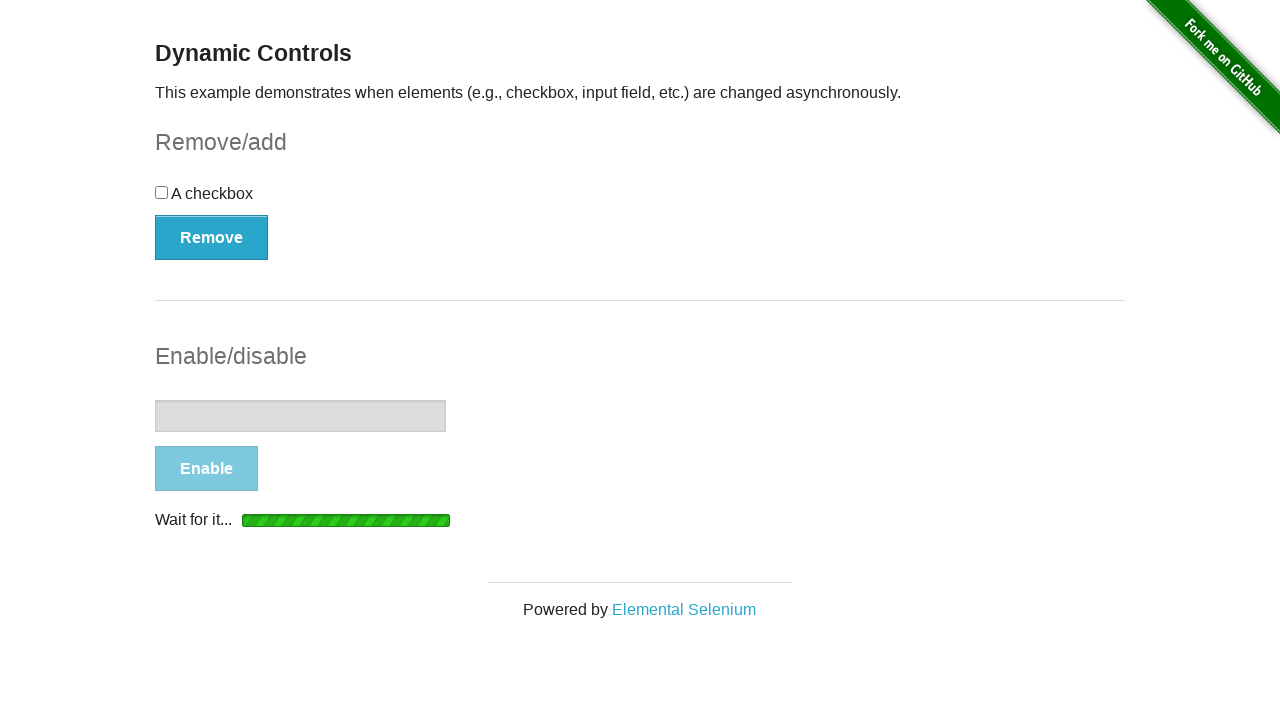

Waited for text input to become enabled
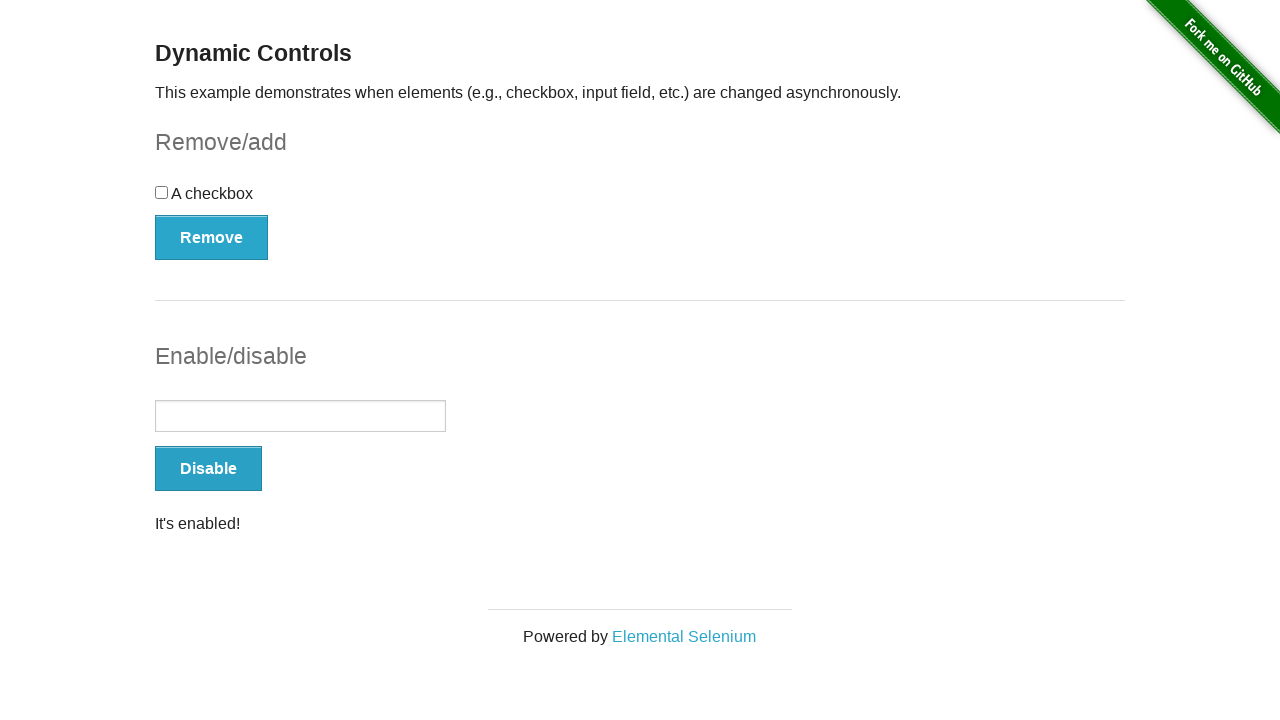

Verified text input is now enabled: True
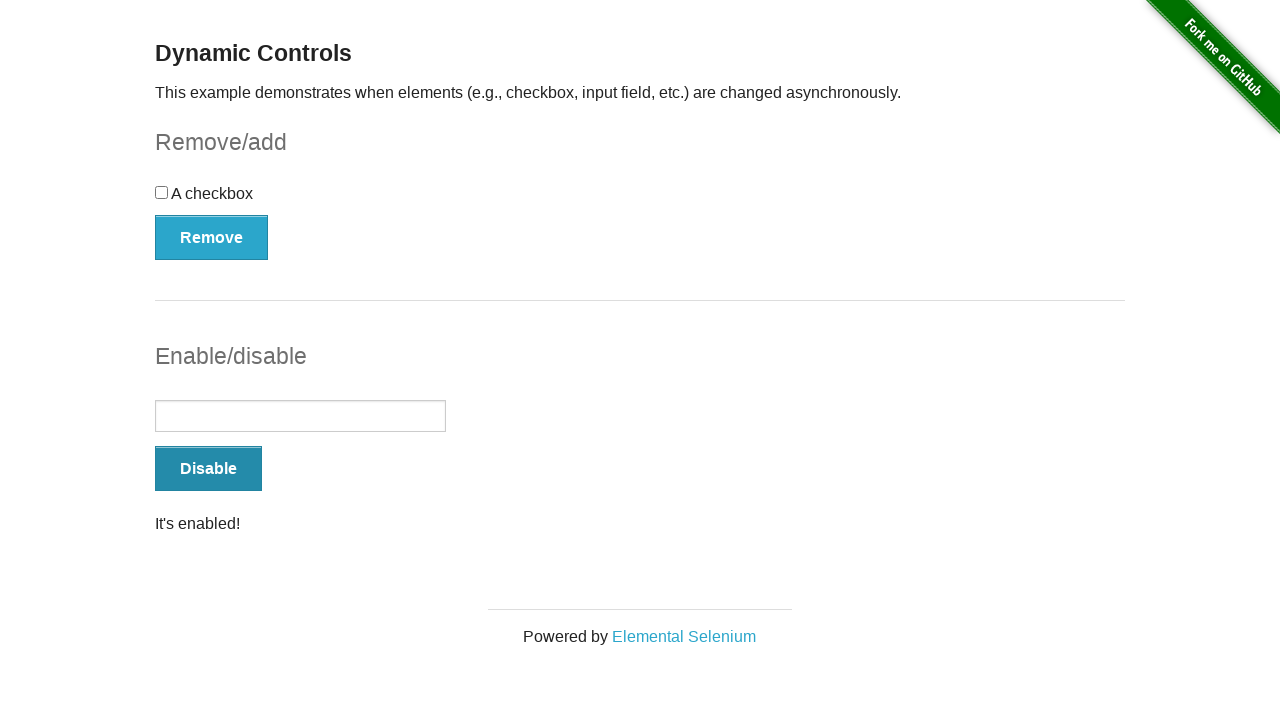

Assertion passed: text input is enabled after clicking Enable button
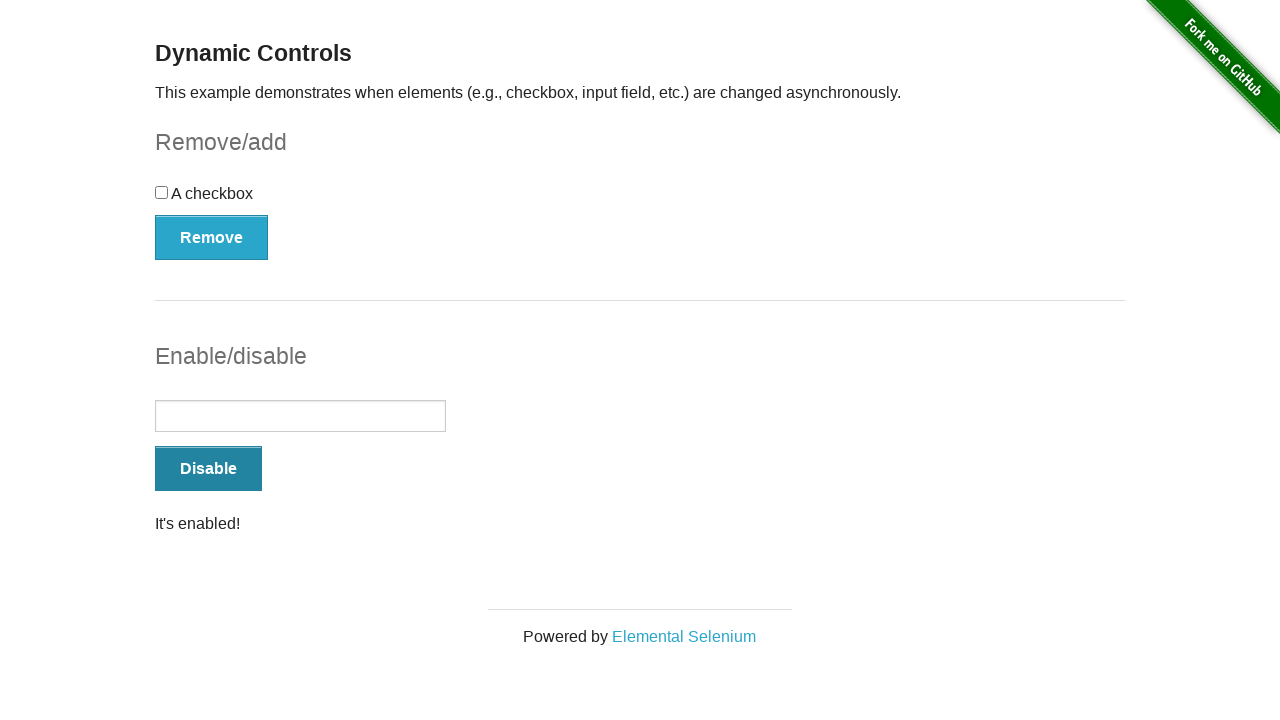

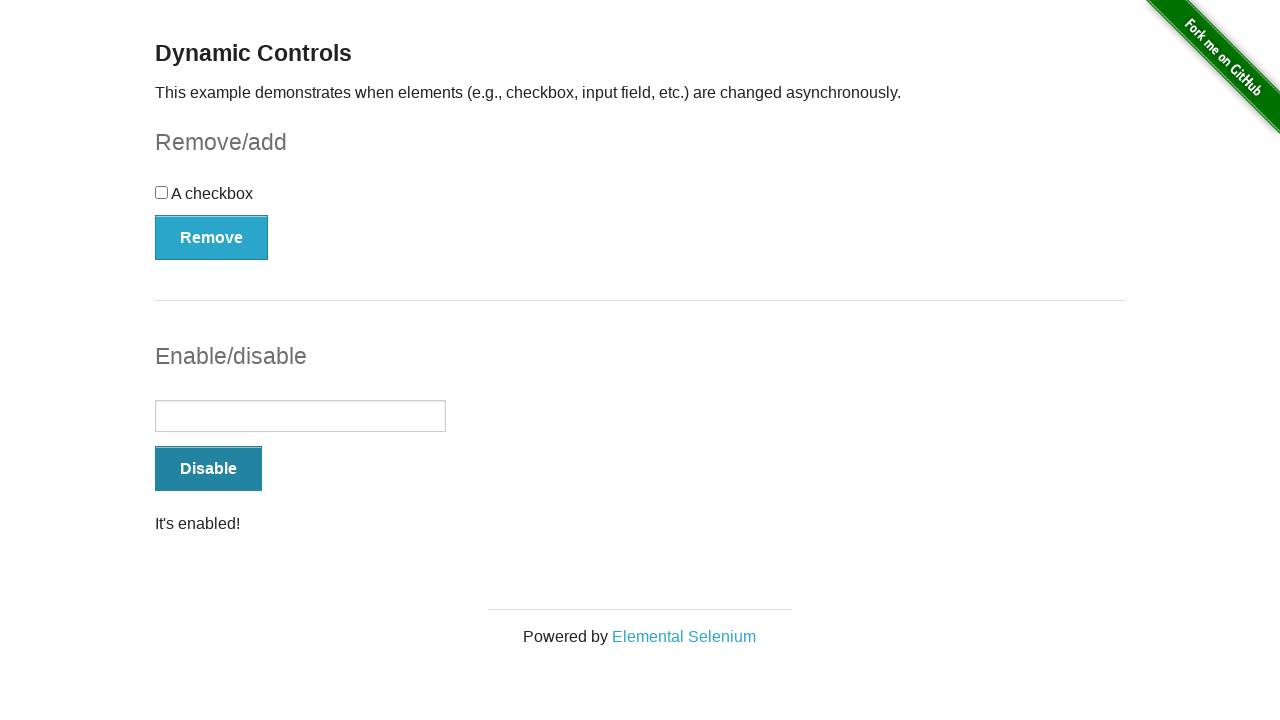